Tests that right-clicking on the context menu box triggers a JavaScript alert with the expected text

Starting URL: https://the-internet.herokuapp.com/

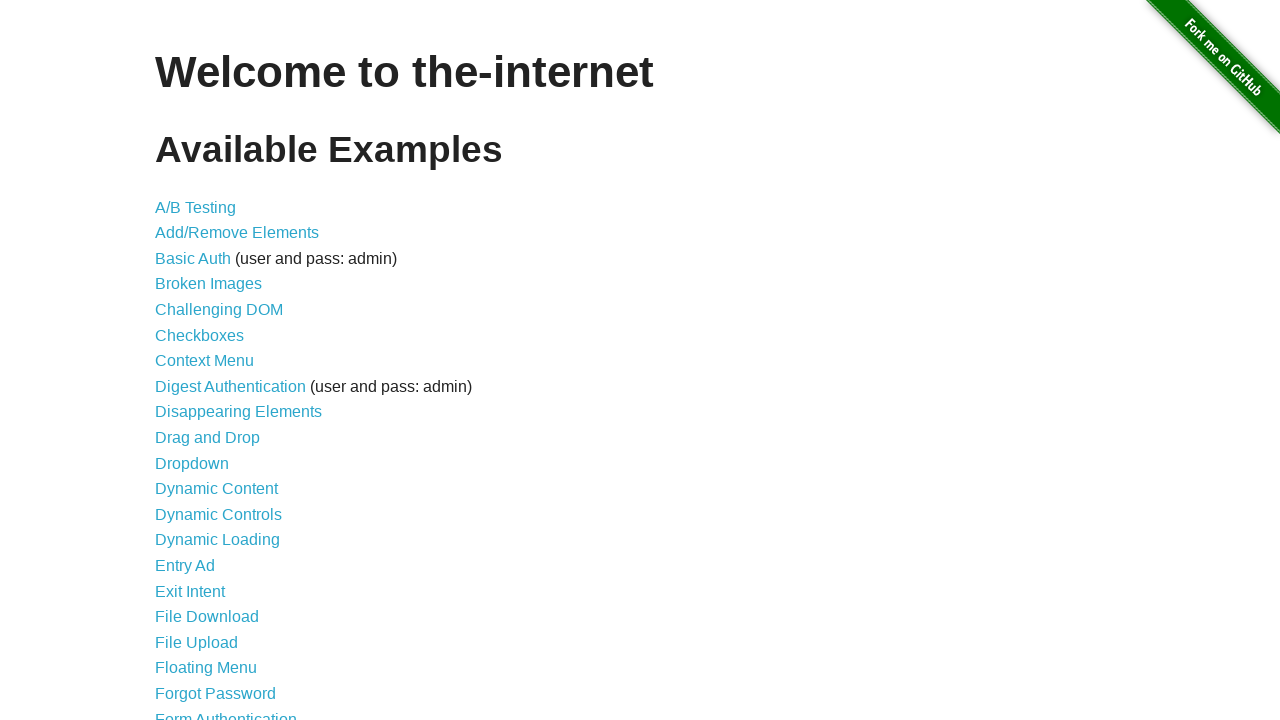

Waited for page to load (h1 element visible)
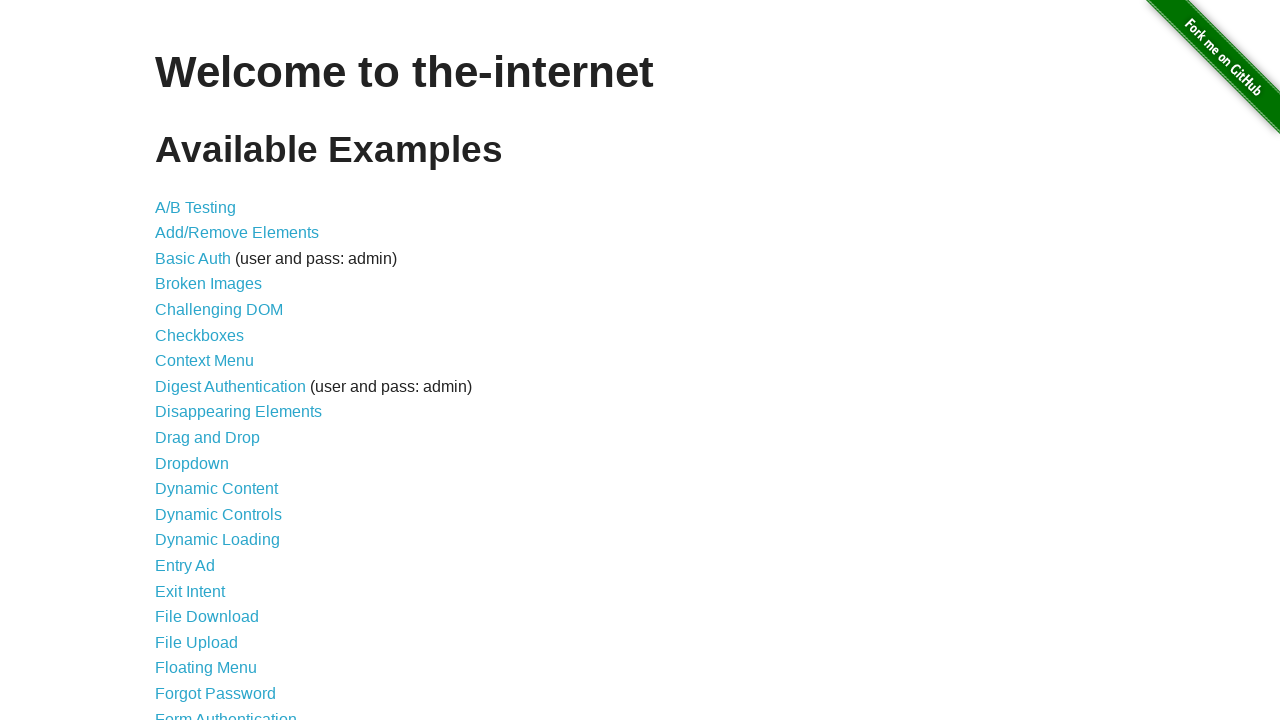

Clicked on Context Menu link at (204, 361) on xpath=//a[normalize-space()='Context Menu']
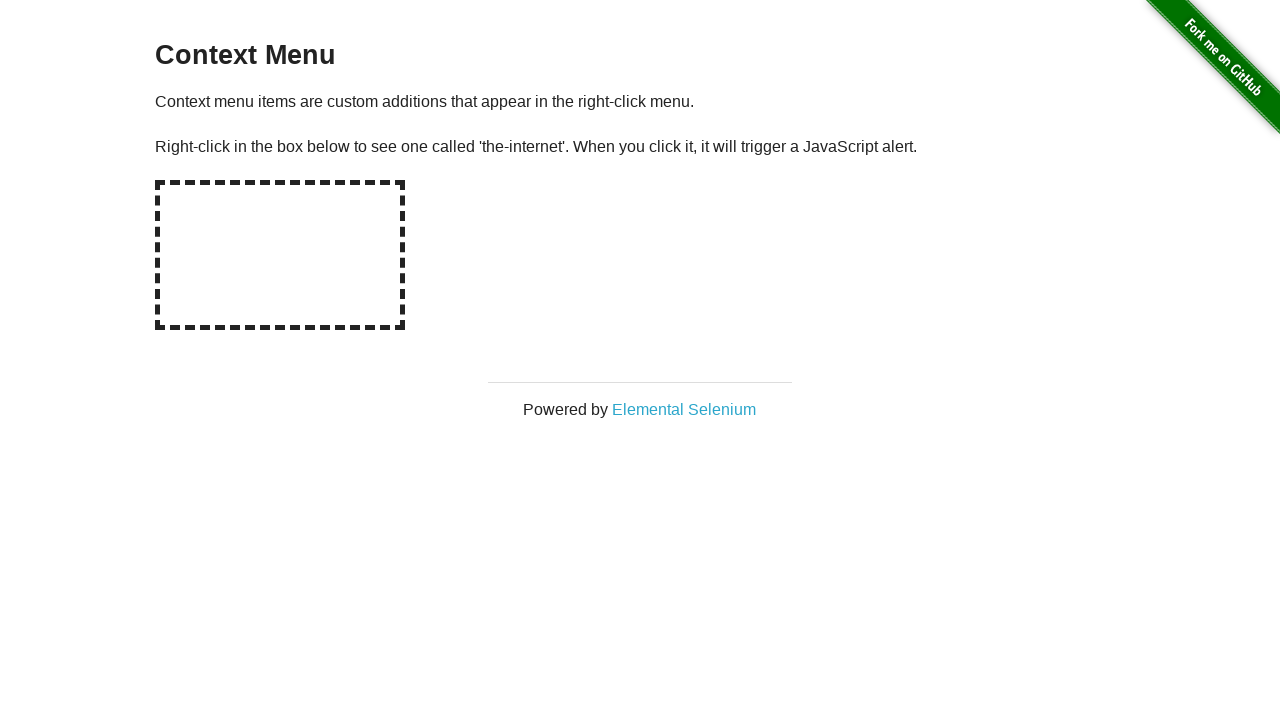

Waited for hot-spot box to load
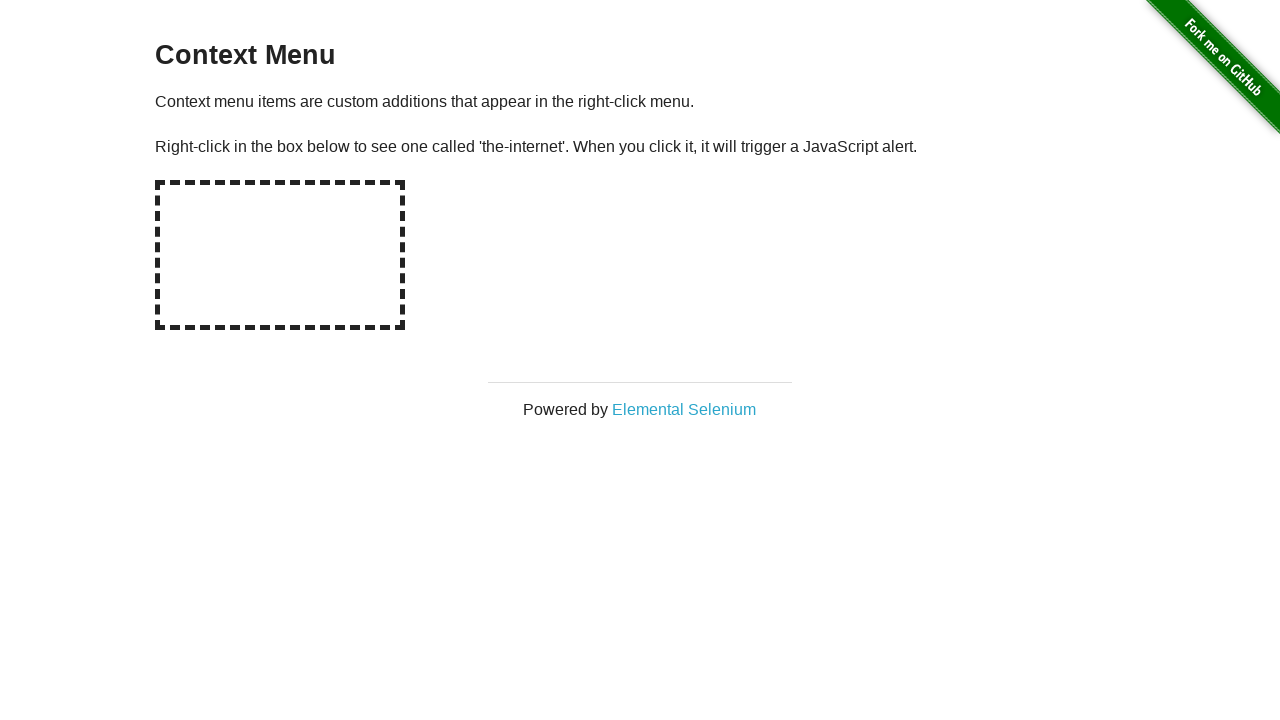

Set up dialog handler to capture alert messages
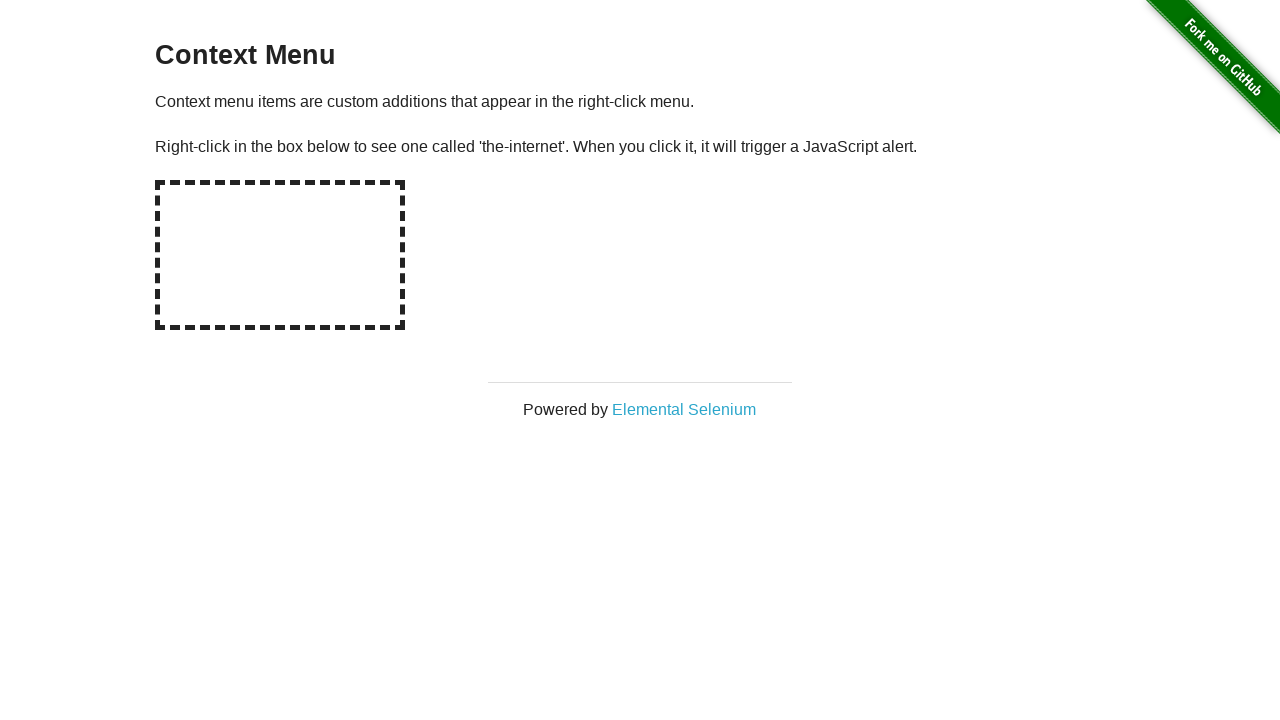

Right-clicked on hot-spot box to trigger context menu at (280, 255) on #hot-spot
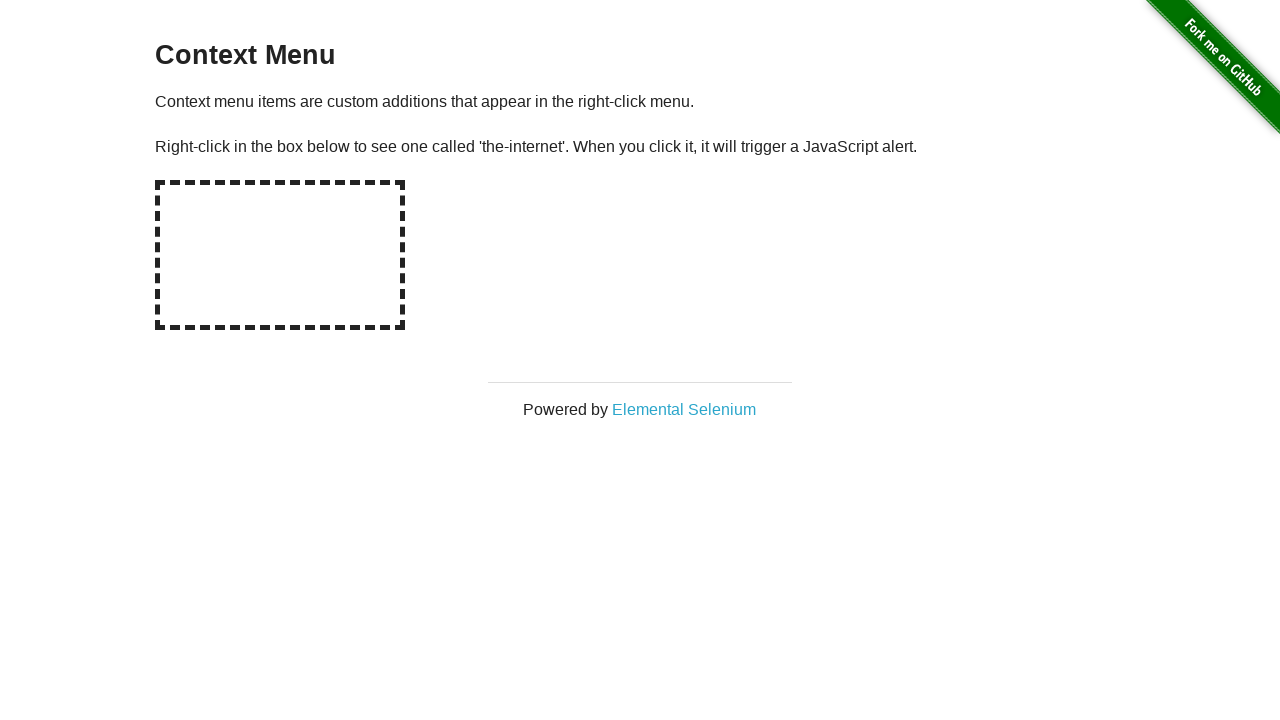

Verified alert message is 'You selected a context menu'
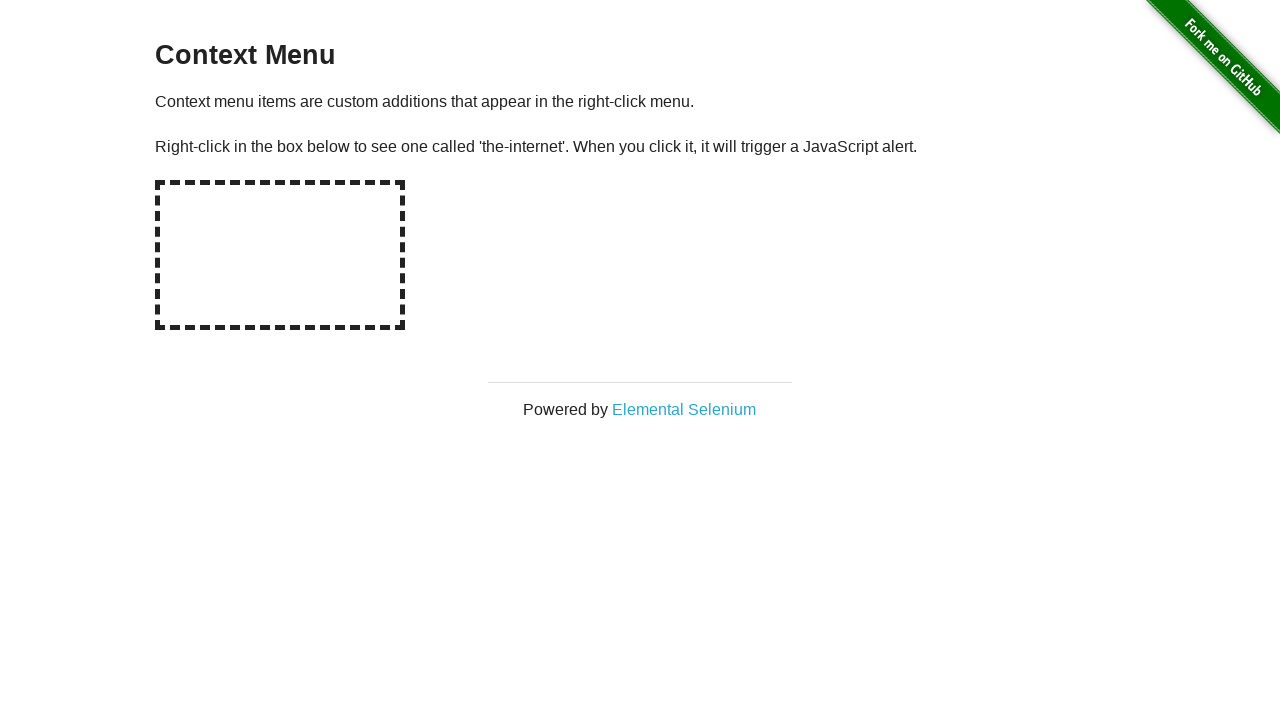

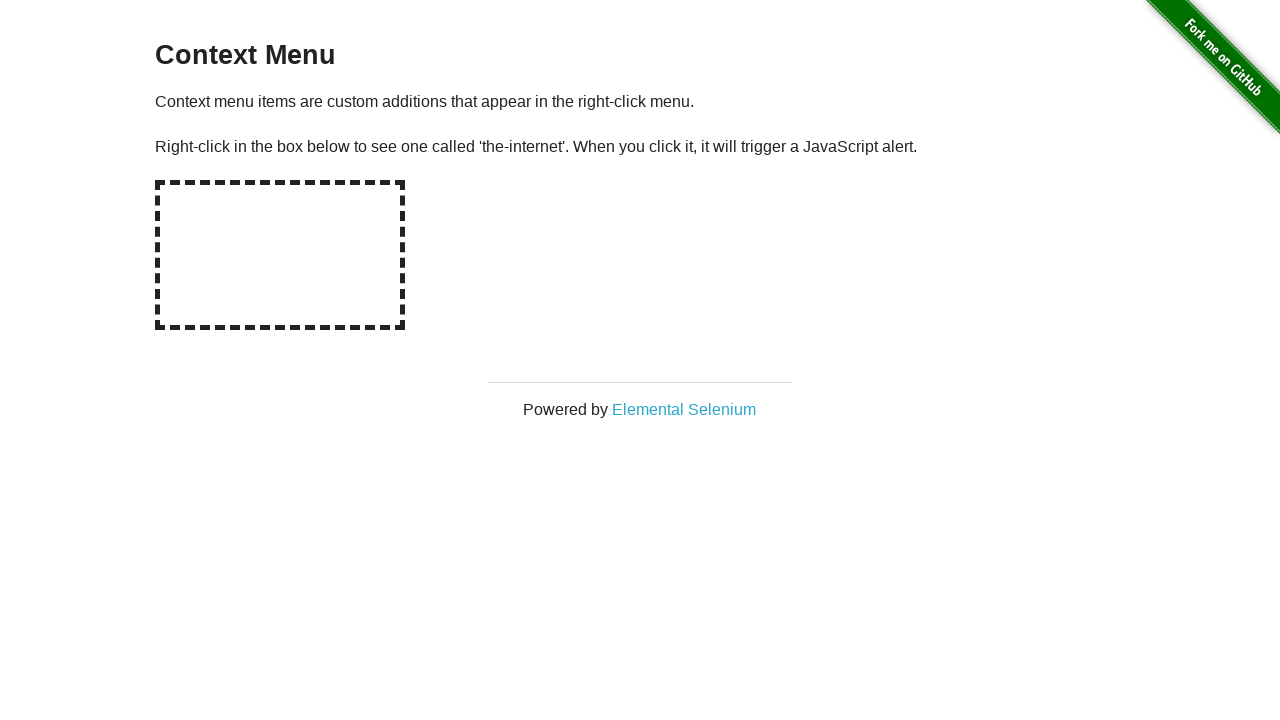